Tests marking all todo items as completed using the toggle all checkbox

Starting URL: https://demo.playwright.dev/todomvc

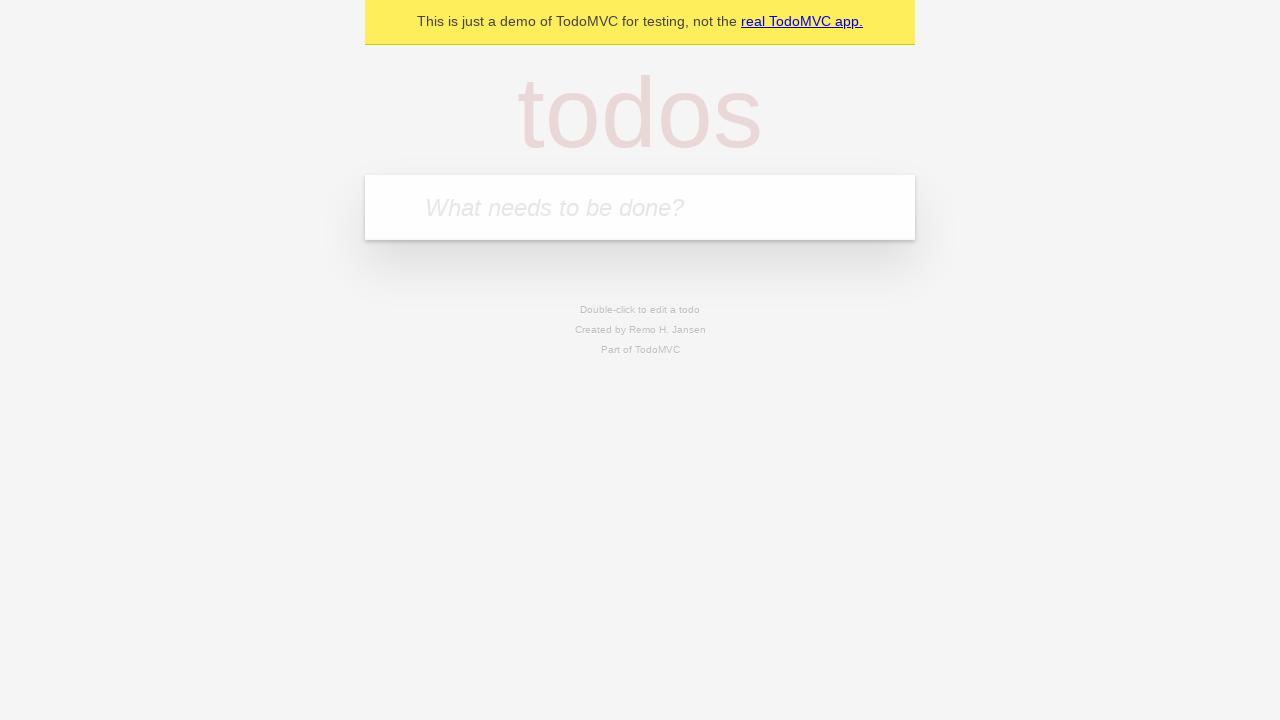

Filled todo input with 'buy some cheese' on internal:attr=[placeholder="What needs to be done?"i]
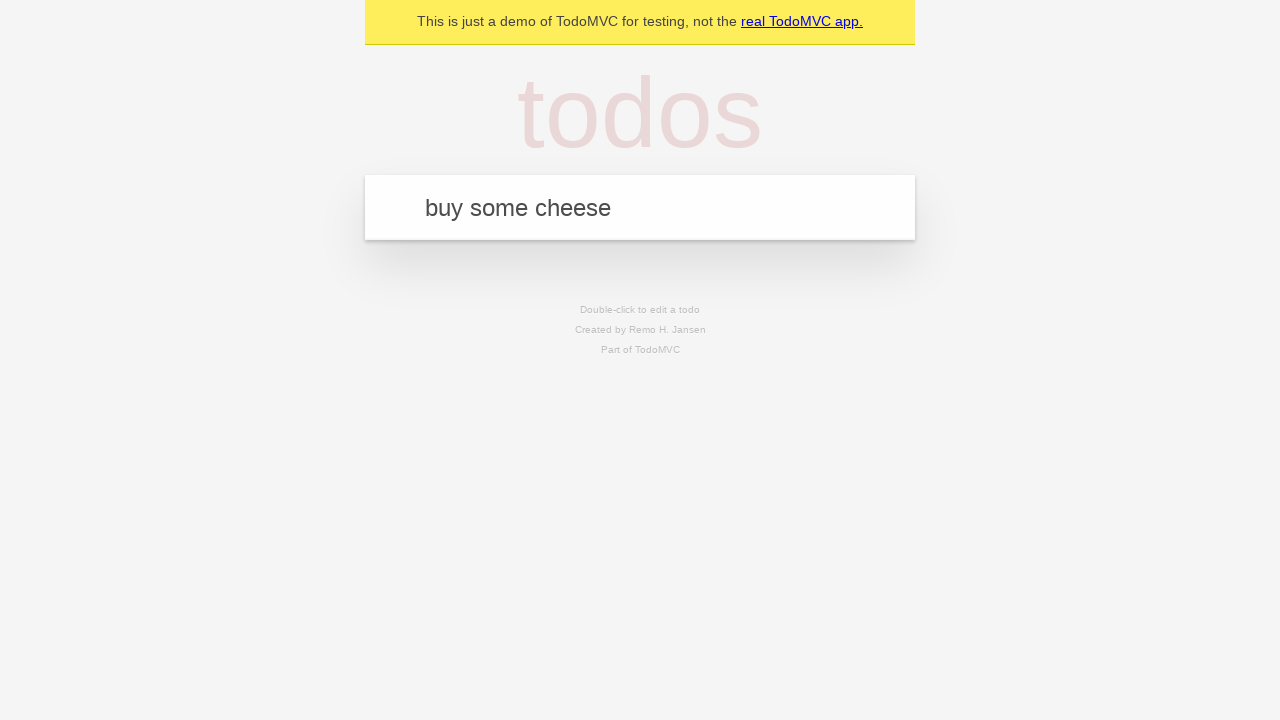

Pressed Enter to create first todo item on internal:attr=[placeholder="What needs to be done?"i]
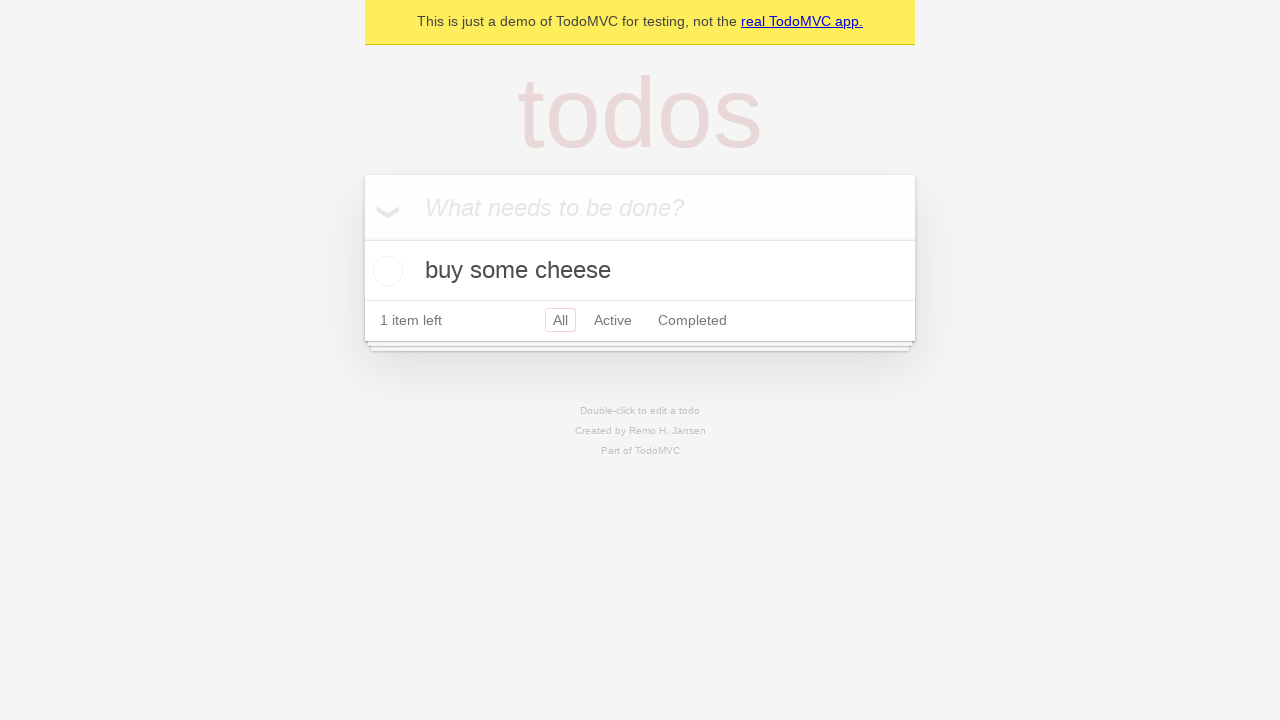

Filled todo input with 'feed the cat' on internal:attr=[placeholder="What needs to be done?"i]
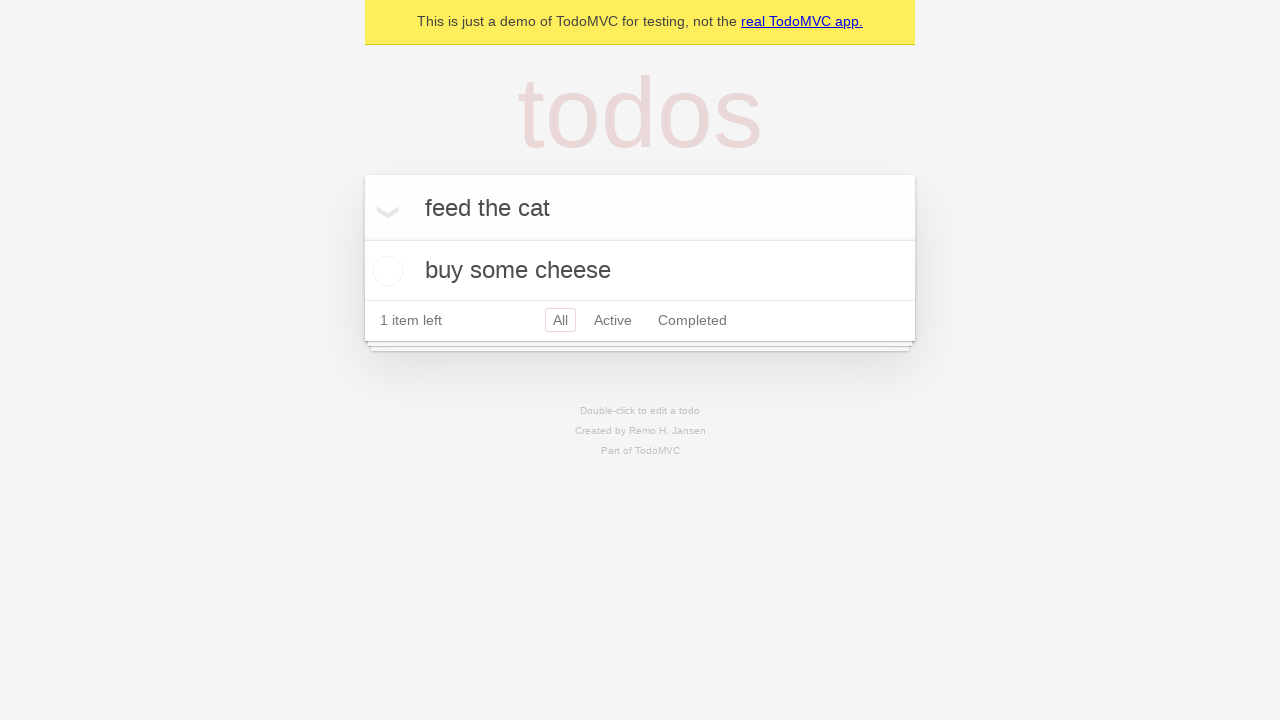

Pressed Enter to create second todo item on internal:attr=[placeholder="What needs to be done?"i]
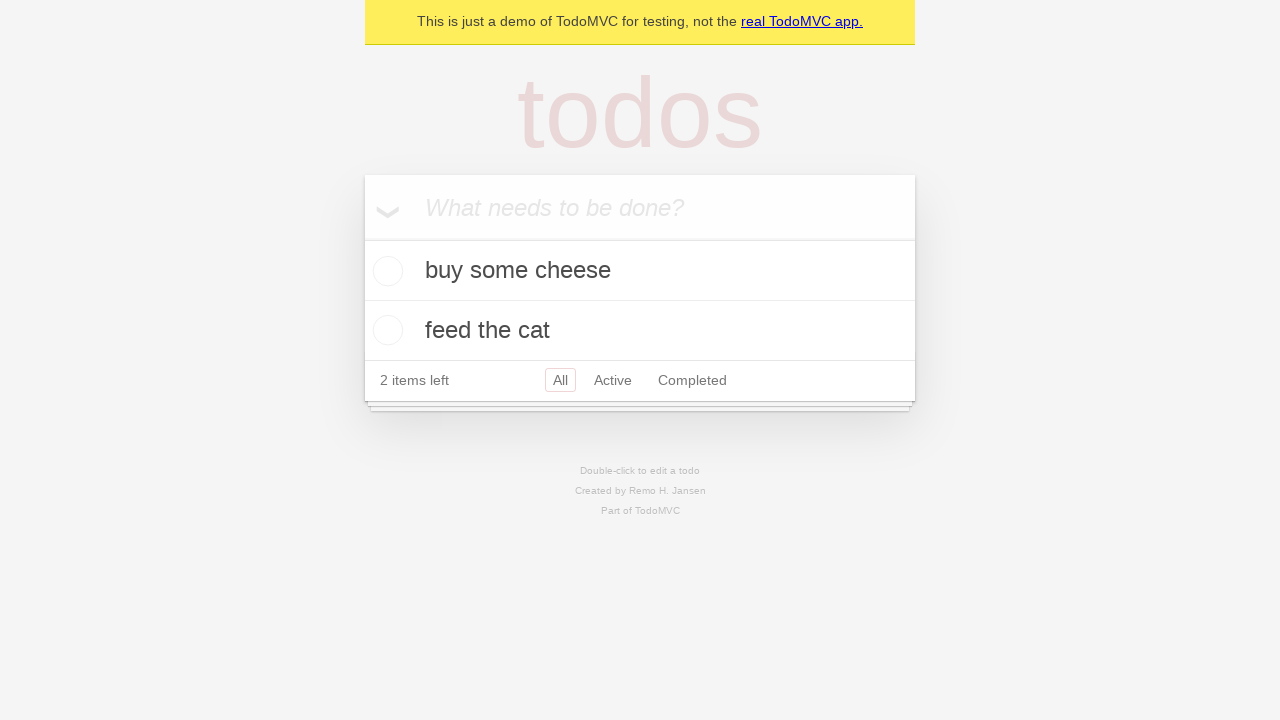

Filled todo input with 'book a doctors appointment' on internal:attr=[placeholder="What needs to be done?"i]
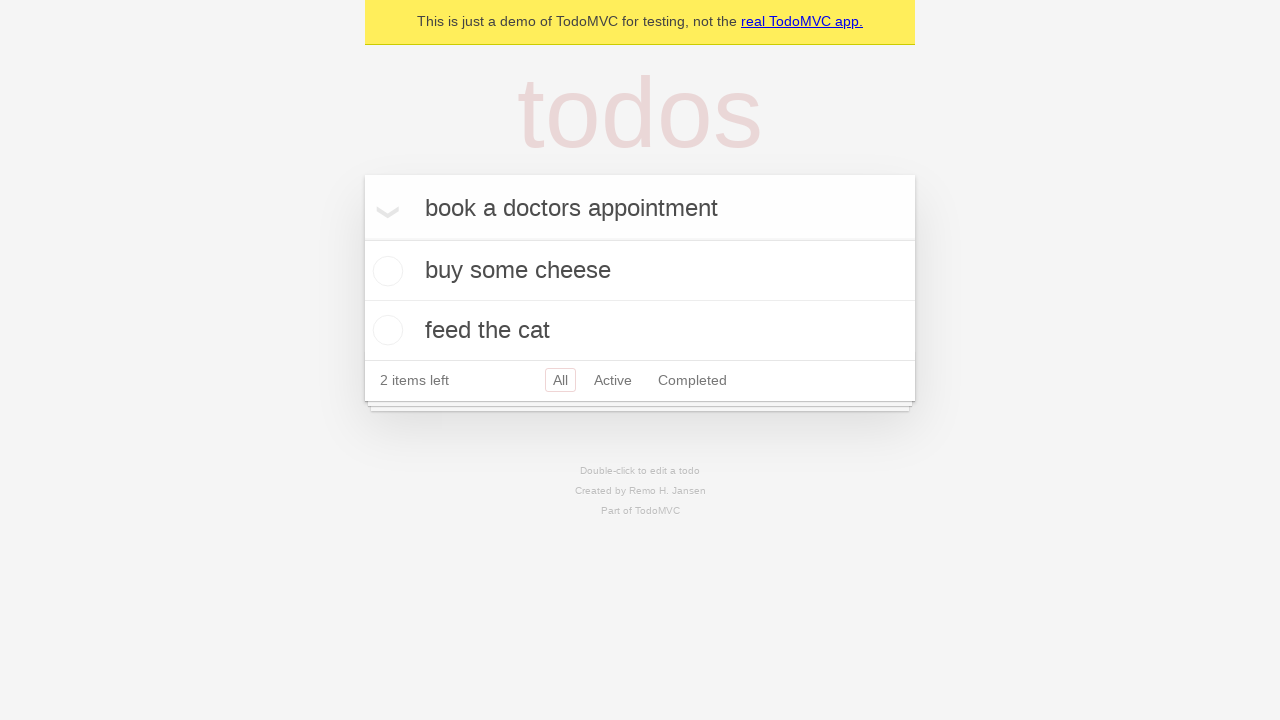

Pressed Enter to create third todo item on internal:attr=[placeholder="What needs to be done?"i]
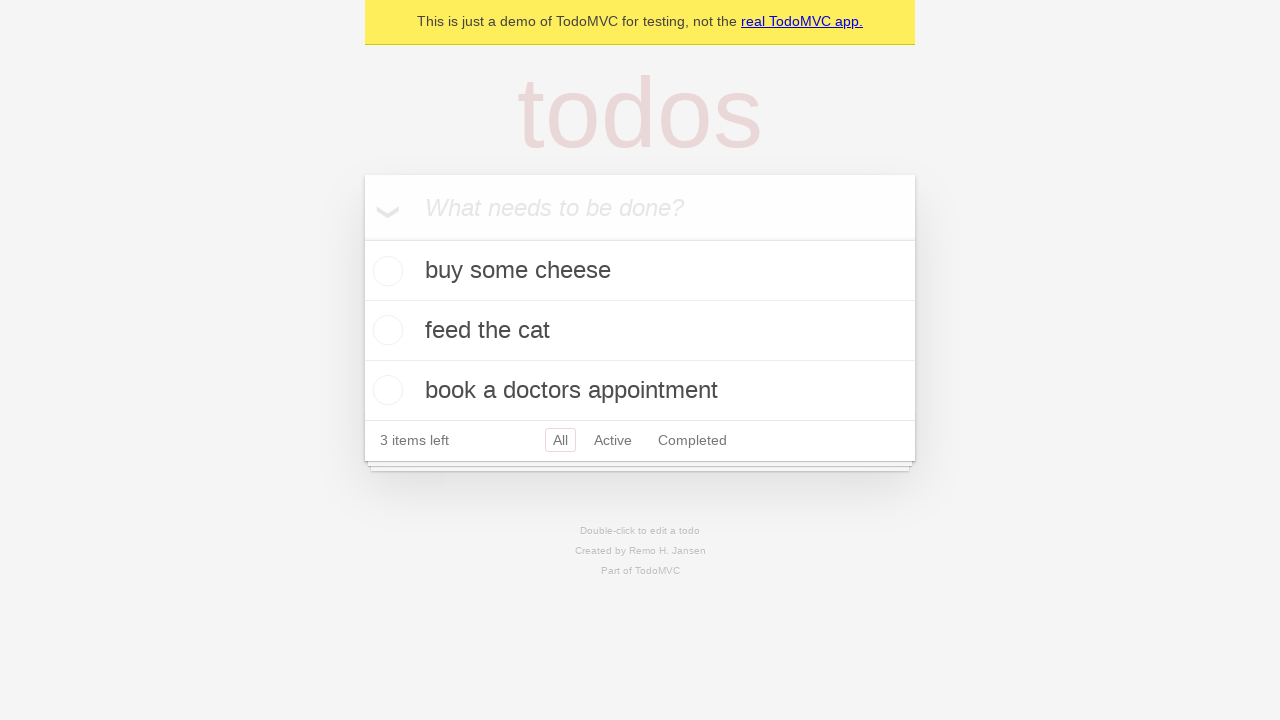

Waited for third todo item to be created
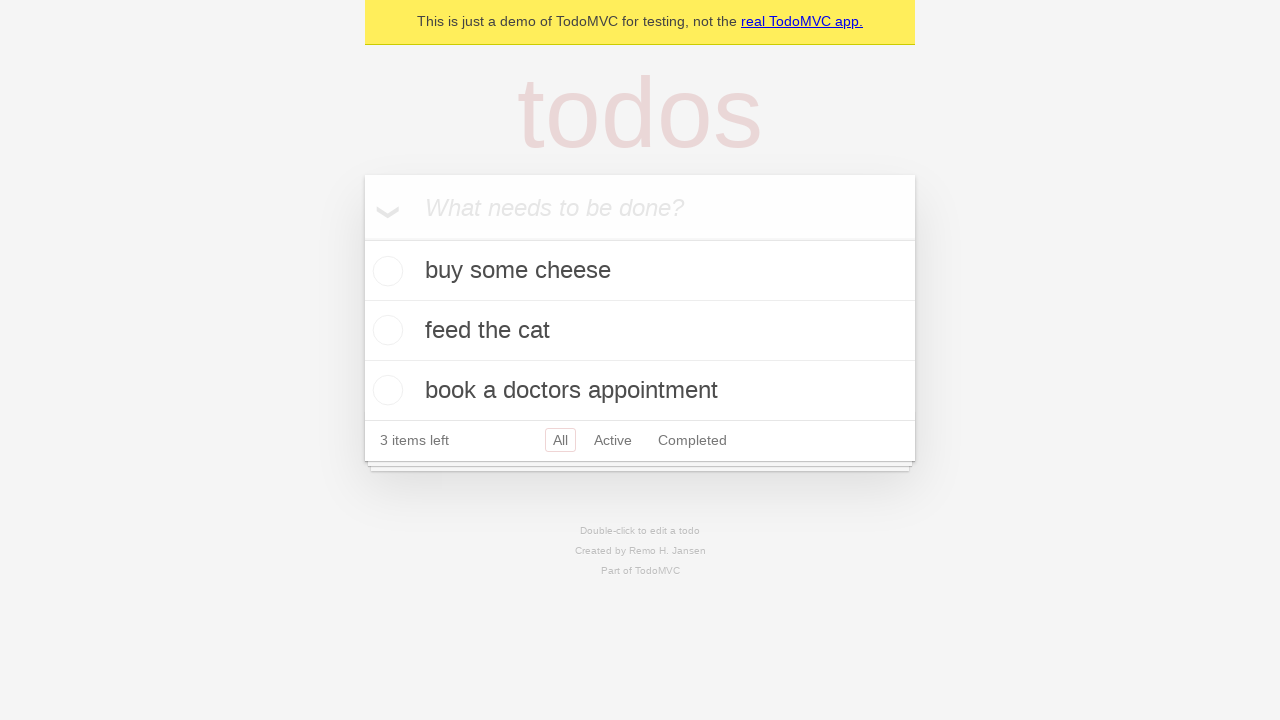

Clicked 'Mark all as complete' checkbox at (362, 238) on internal:label="Mark all as complete"i
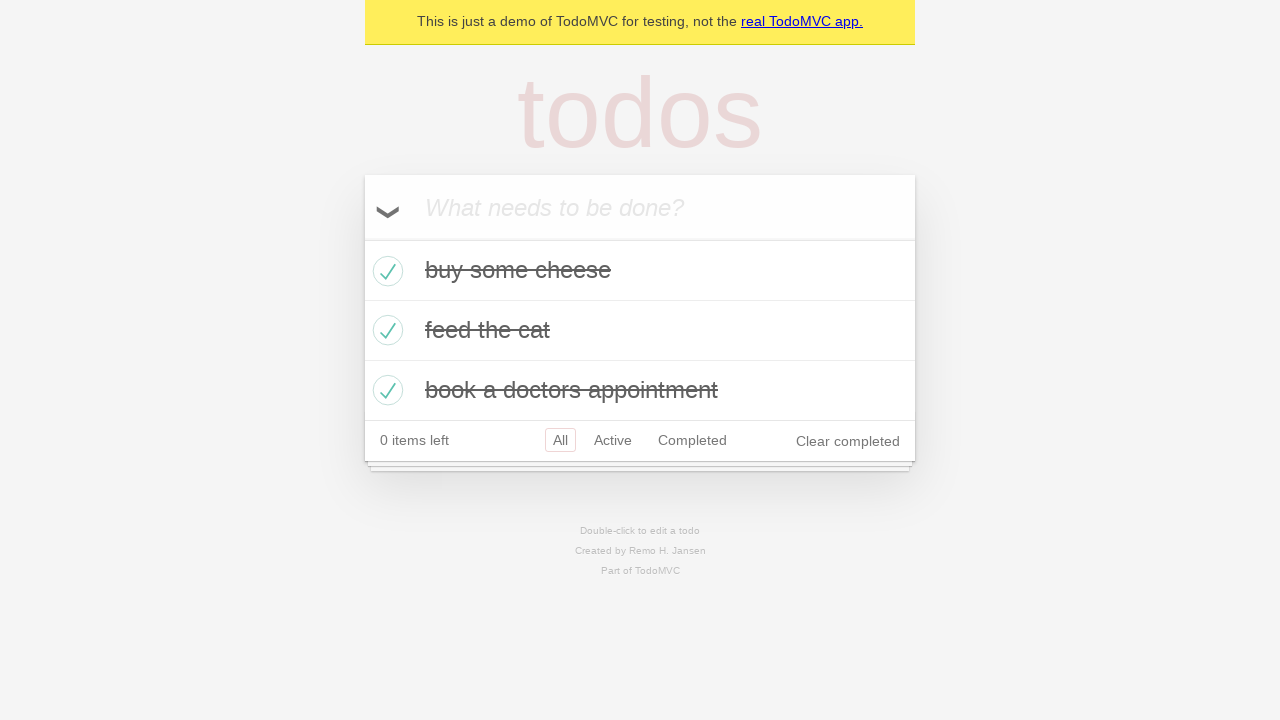

Waited for all todo items to be marked as completed
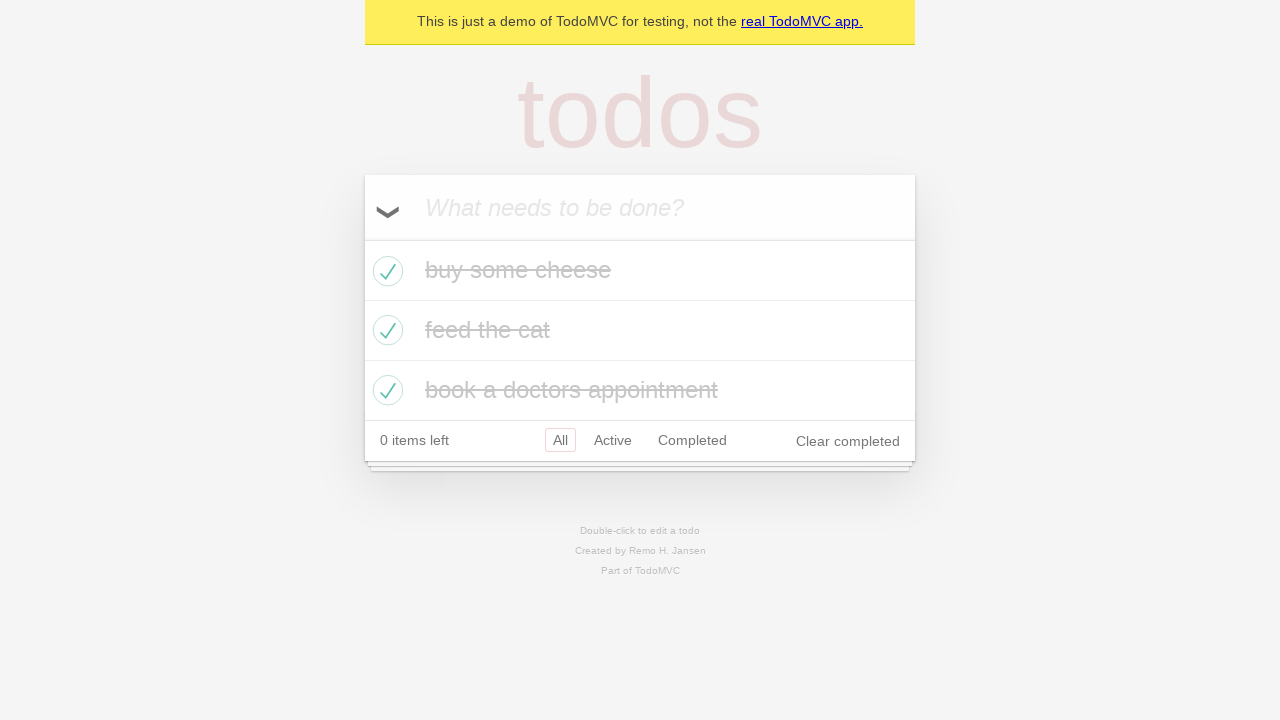

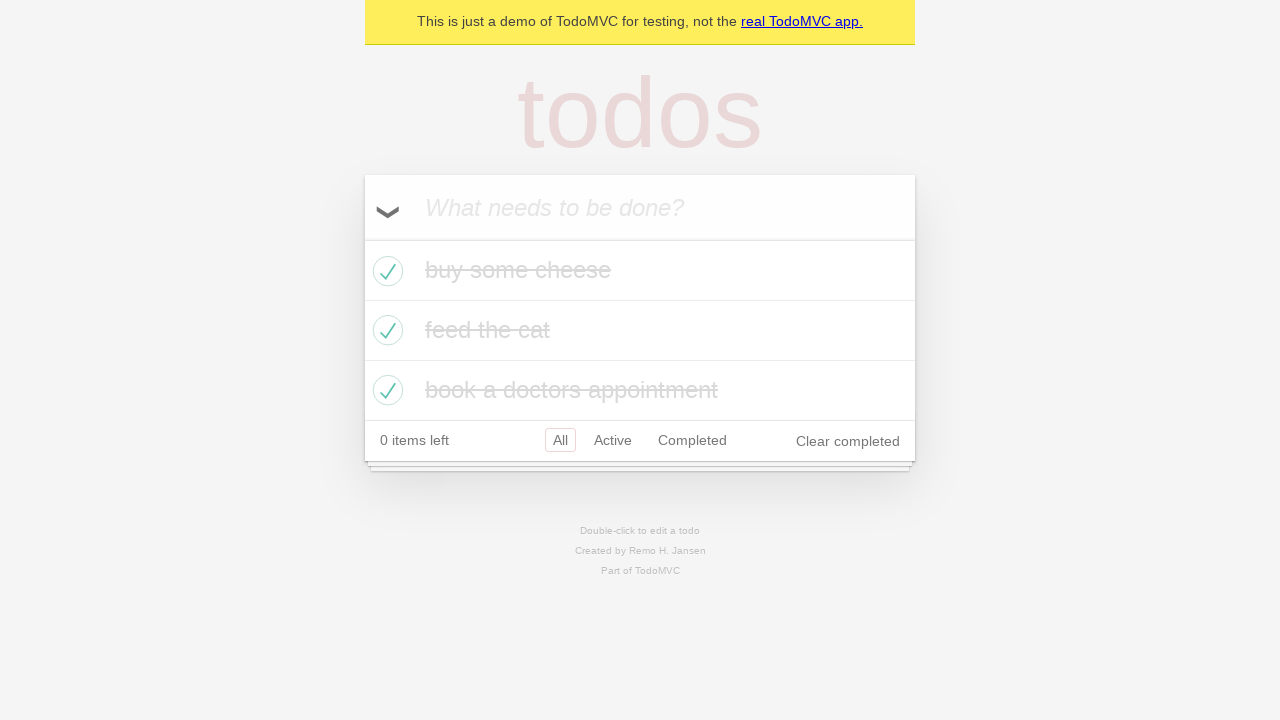